Tests file download functionality by navigating to a download page and clicking on a download link, then verifying the download completes successfully.

Starting URL: https://the-internet.herokuapp.com/download

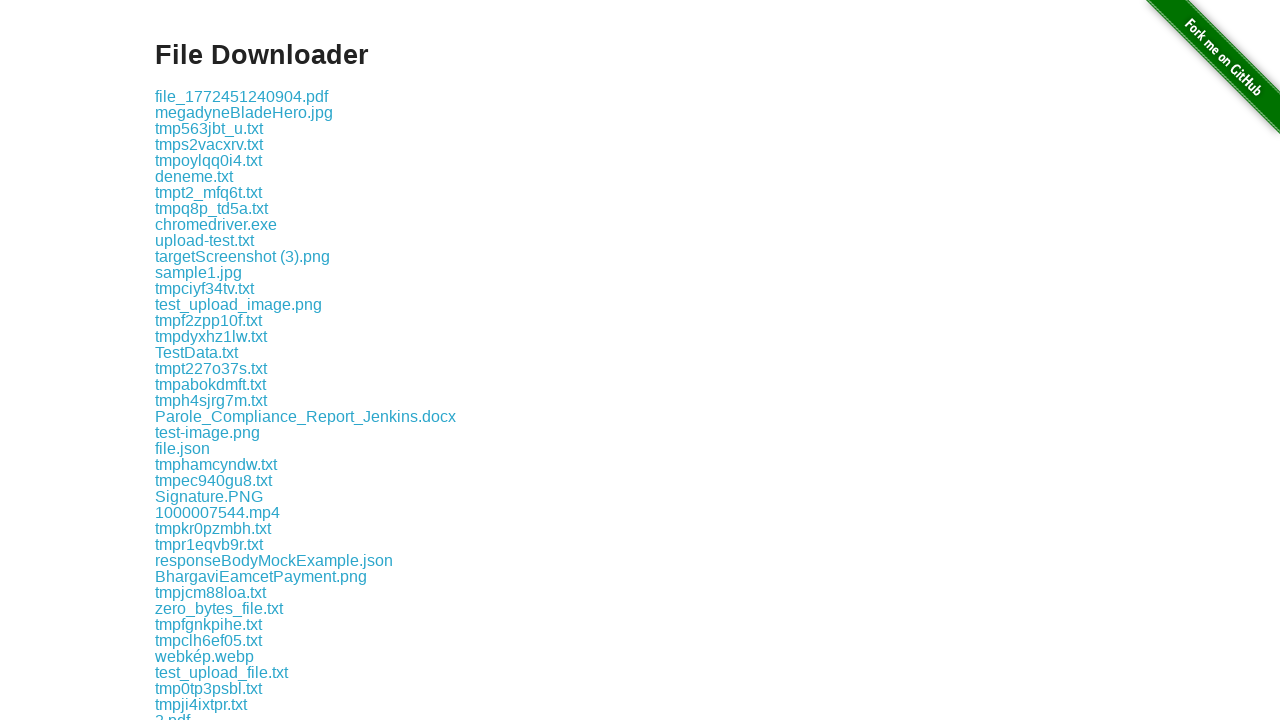

Clicked download link and initiated file download at (242, 96) on .example a
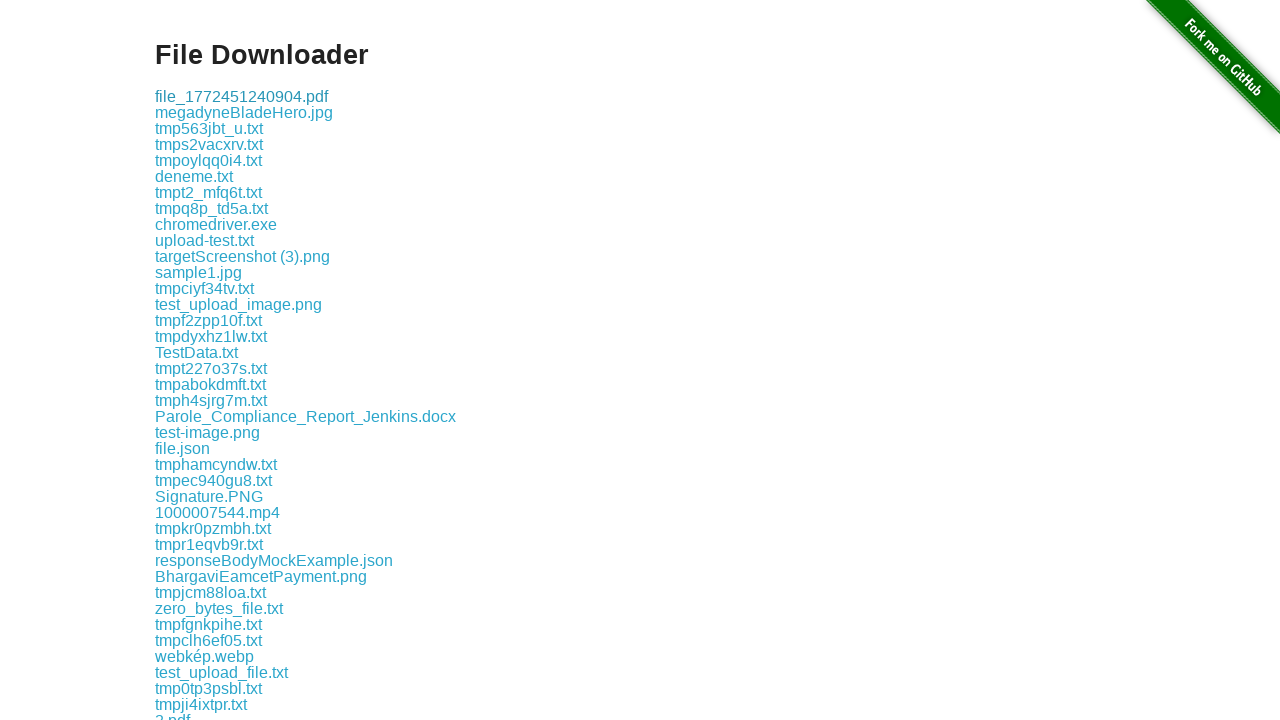

Download completed successfully
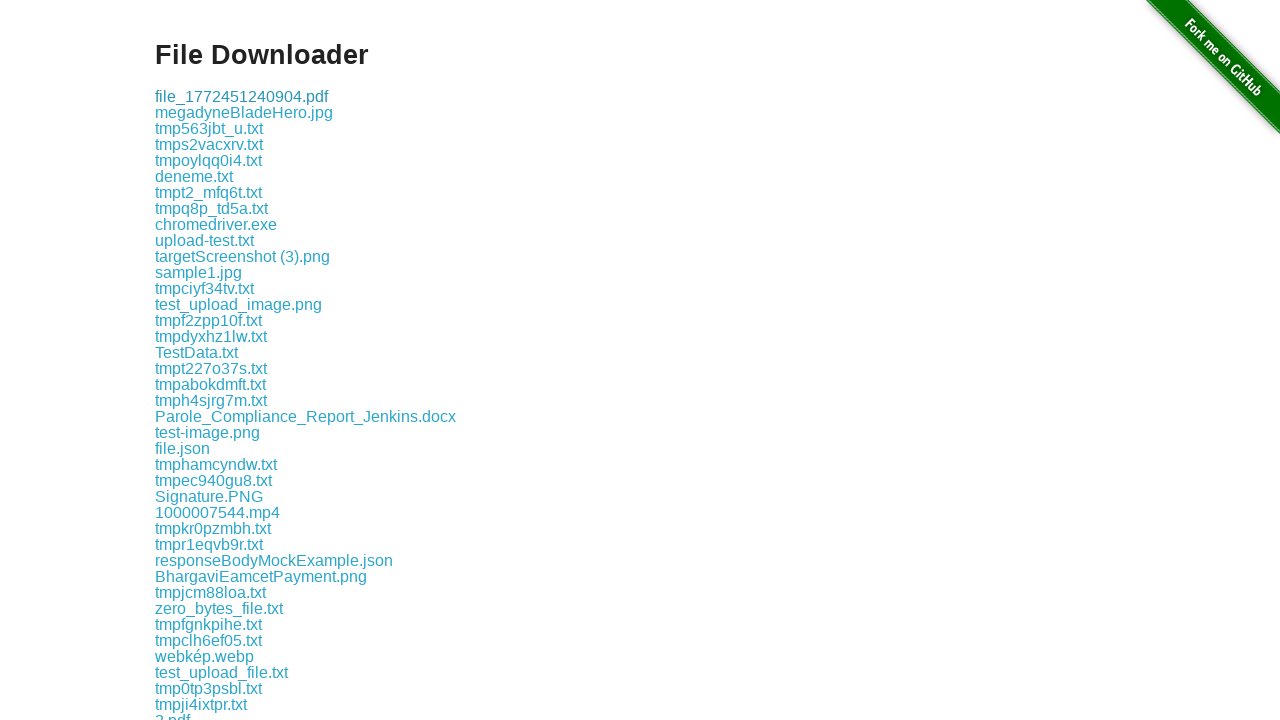

Verified download file path is available: /tmp/playwright-artifacts-MwOvFQ/d25dce9c-07b6-4614-b2fb-b1358e84e24d
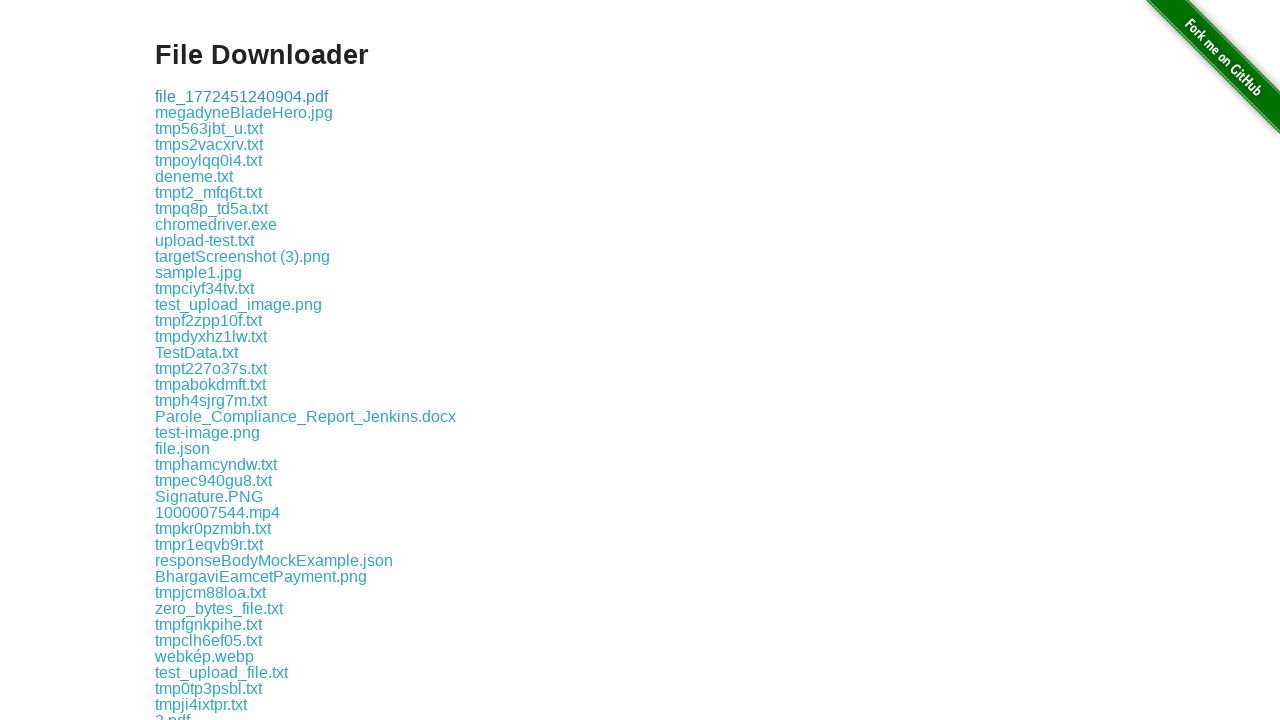

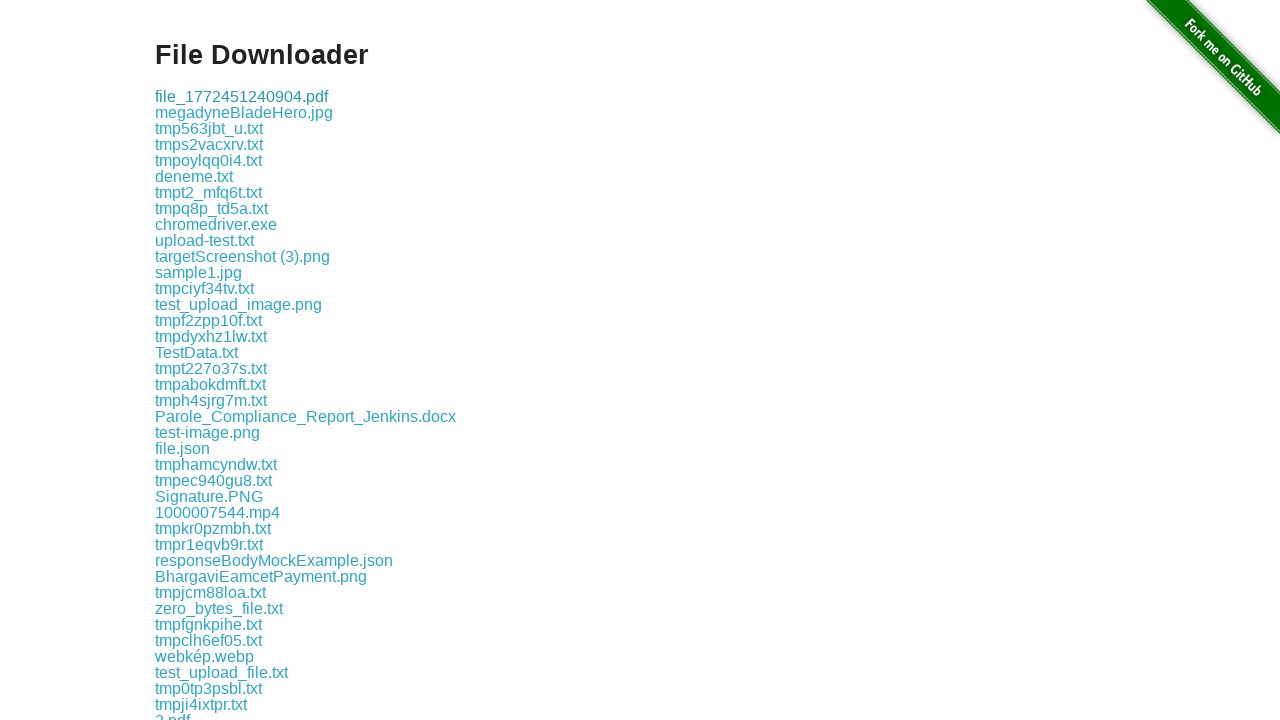